Tests window and tab switching functionality by opening new tabs/windows and navigating between them, then opening an iframe section

Starting URL: https://www.globalsqa.com/demo-site/frames-and-windows/

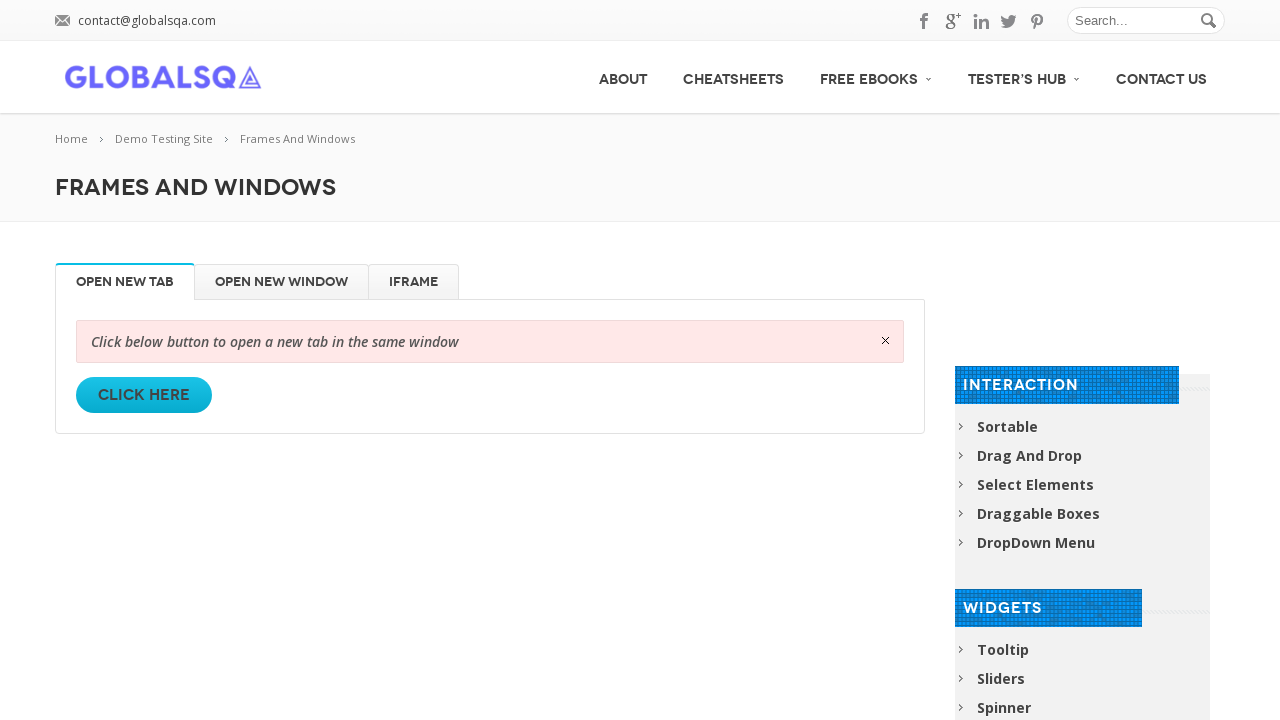

Clicked 'Click Here' button to open a new tab at (144, 395) on xpath=//*[@aria-labelledby='tab_item-0']//a[text()='Click Here']
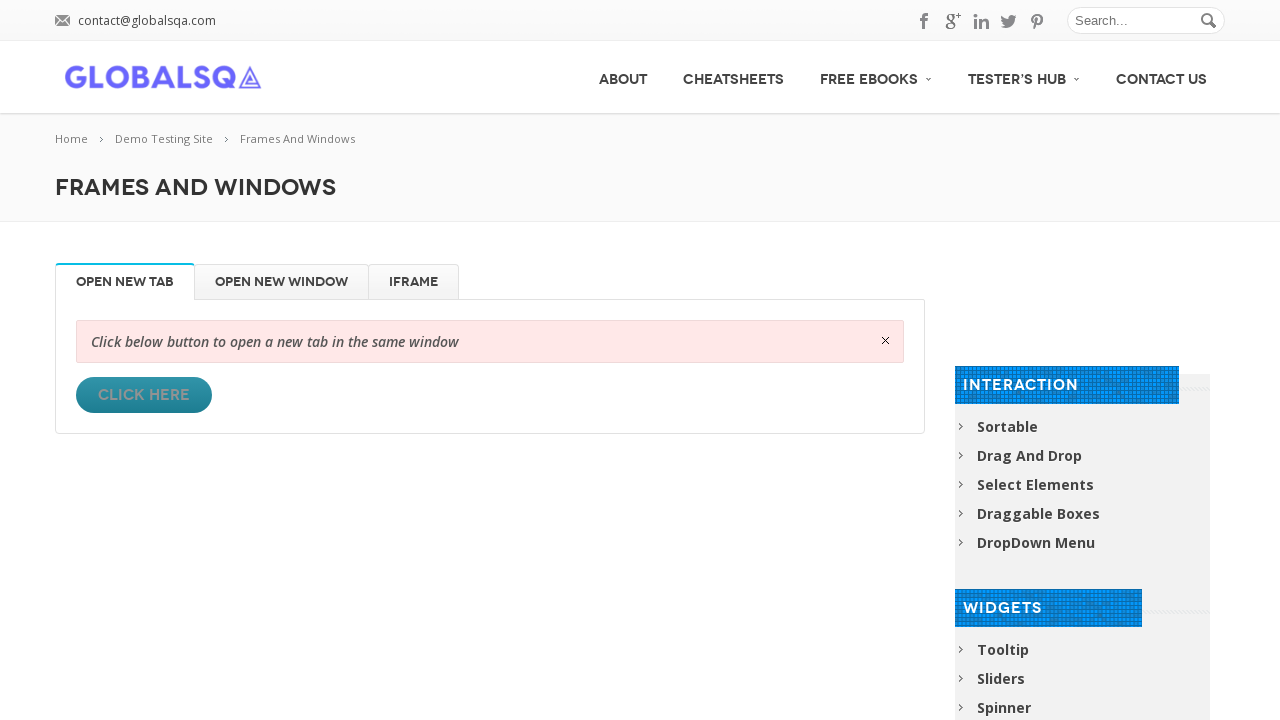

Waited for new tab to open
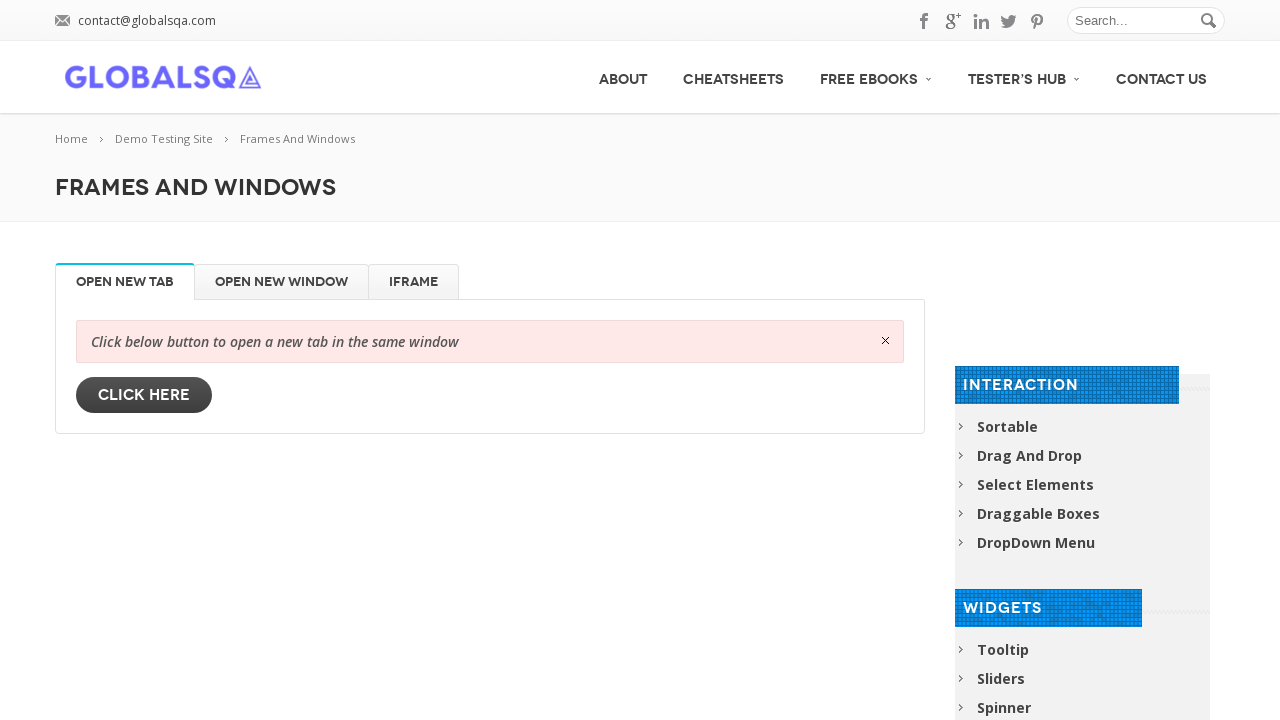

Clicked on 'Open New Window' tab at (282, 282) on xpath=//*[@class='newtabs horizontal']//ul//li[text()='Open New Window']
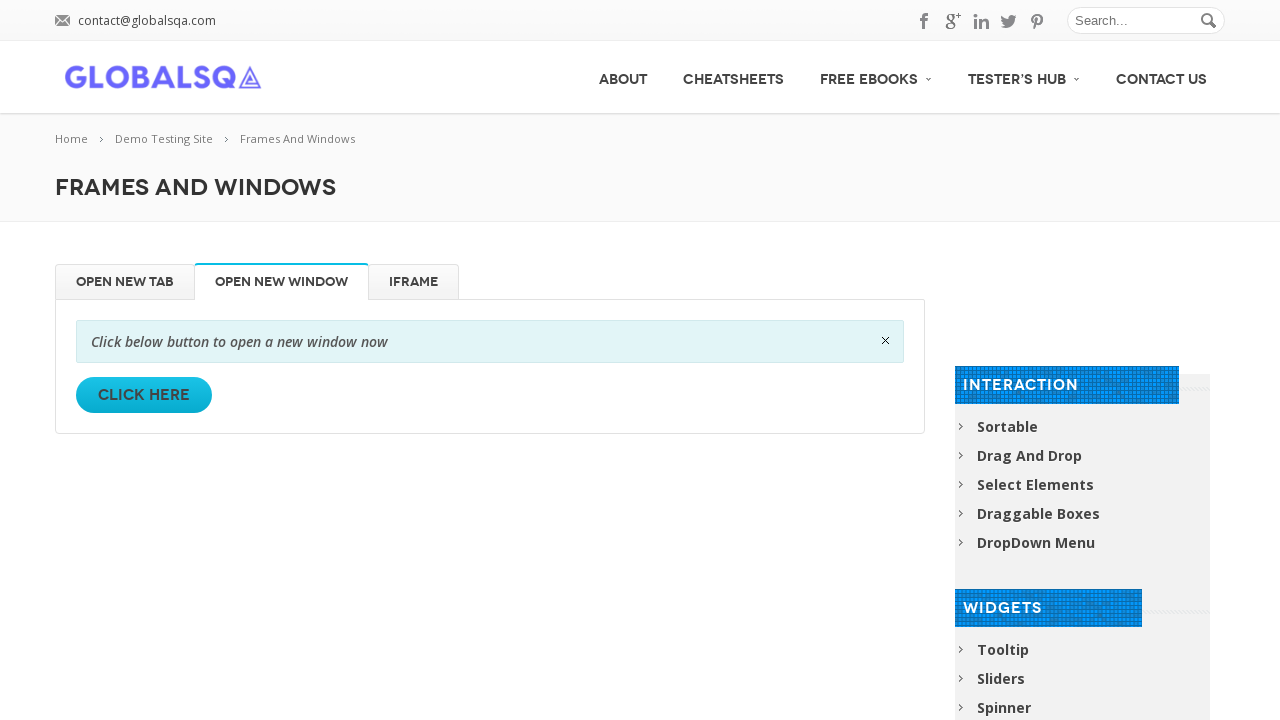

Clicked 'Click Here' button to open another window at (144, 395) on xpath=//*[@aria-labelledby='tab_item-1']//a[text()='Click Here']
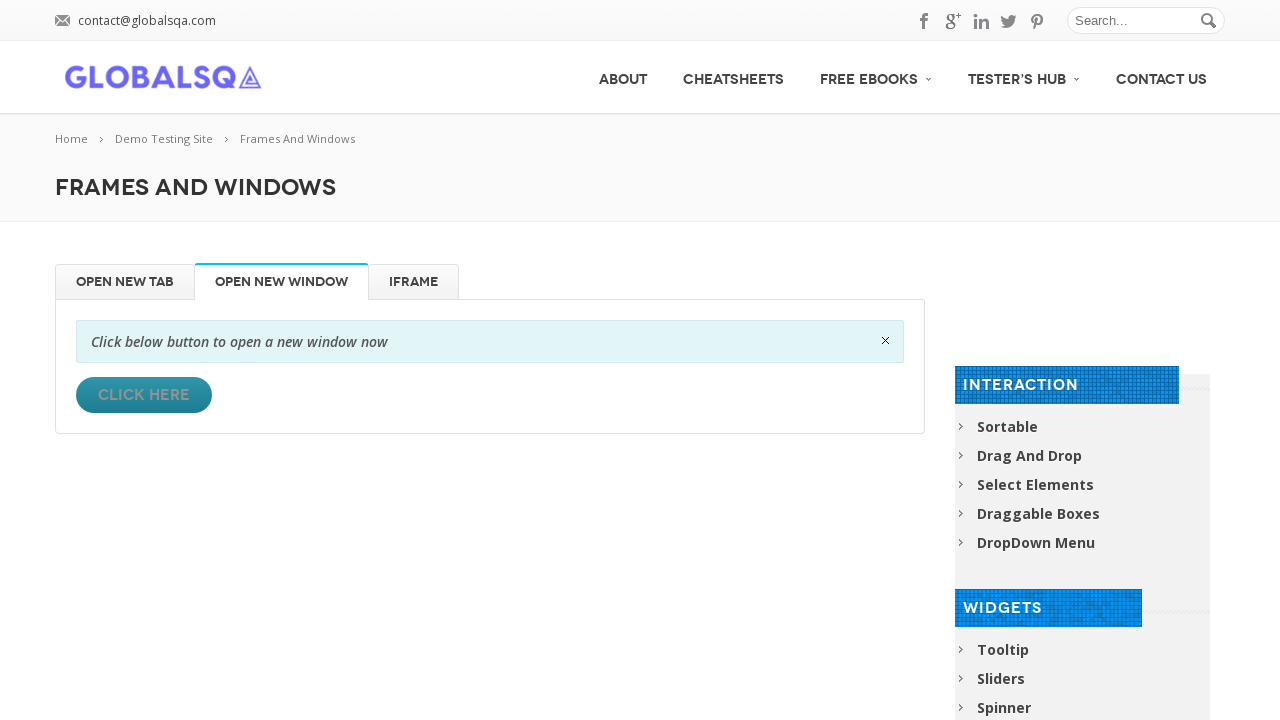

Waited for windows to load
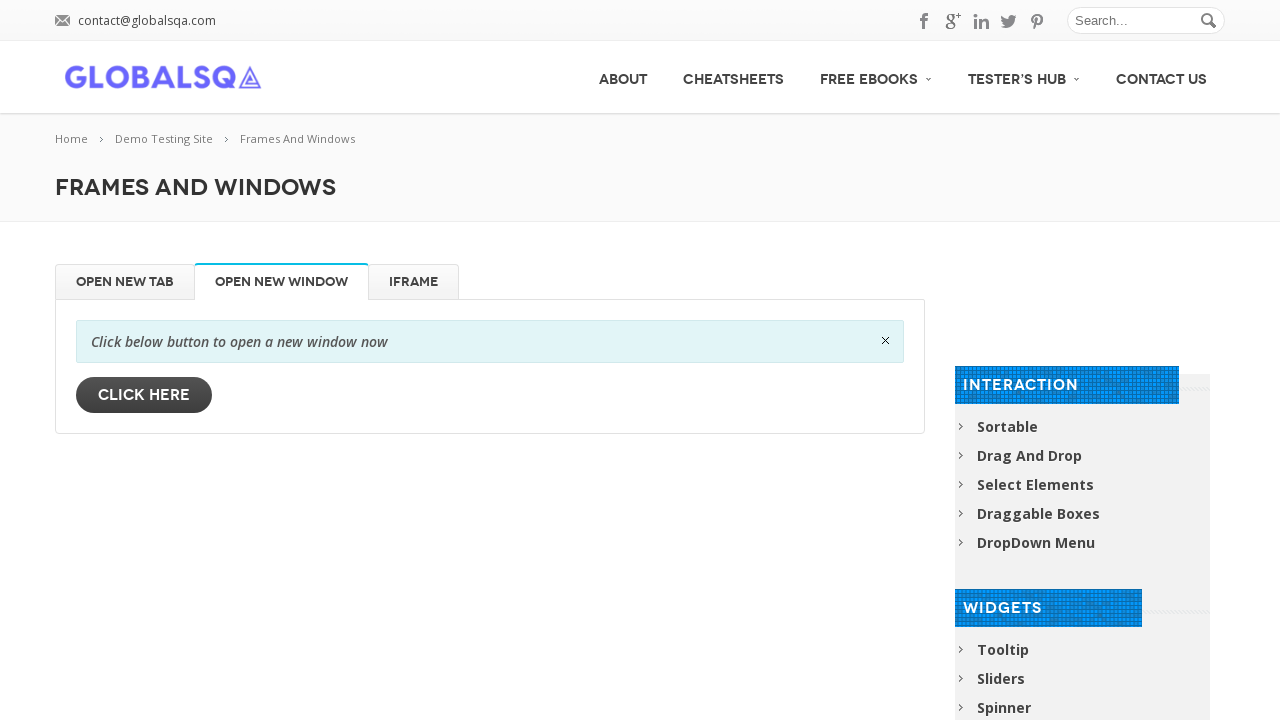

Retrieved all open pages/windows from context (total: 3)
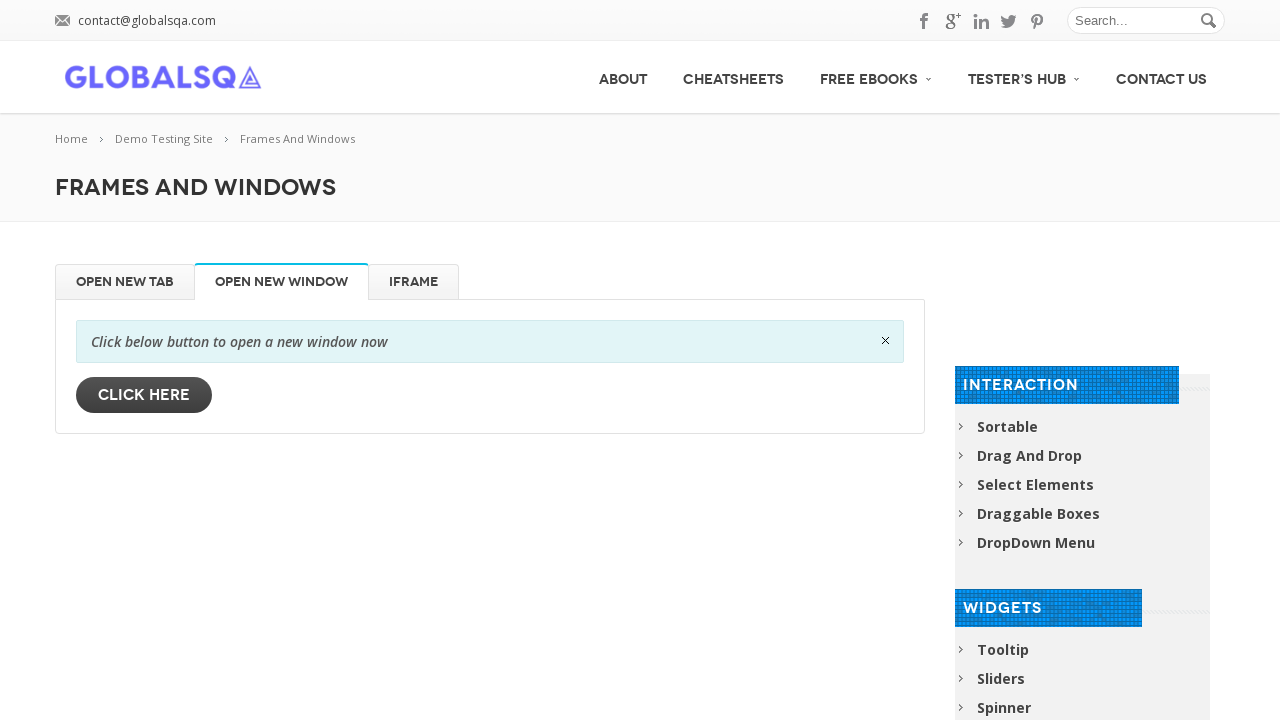

Switched to the third window
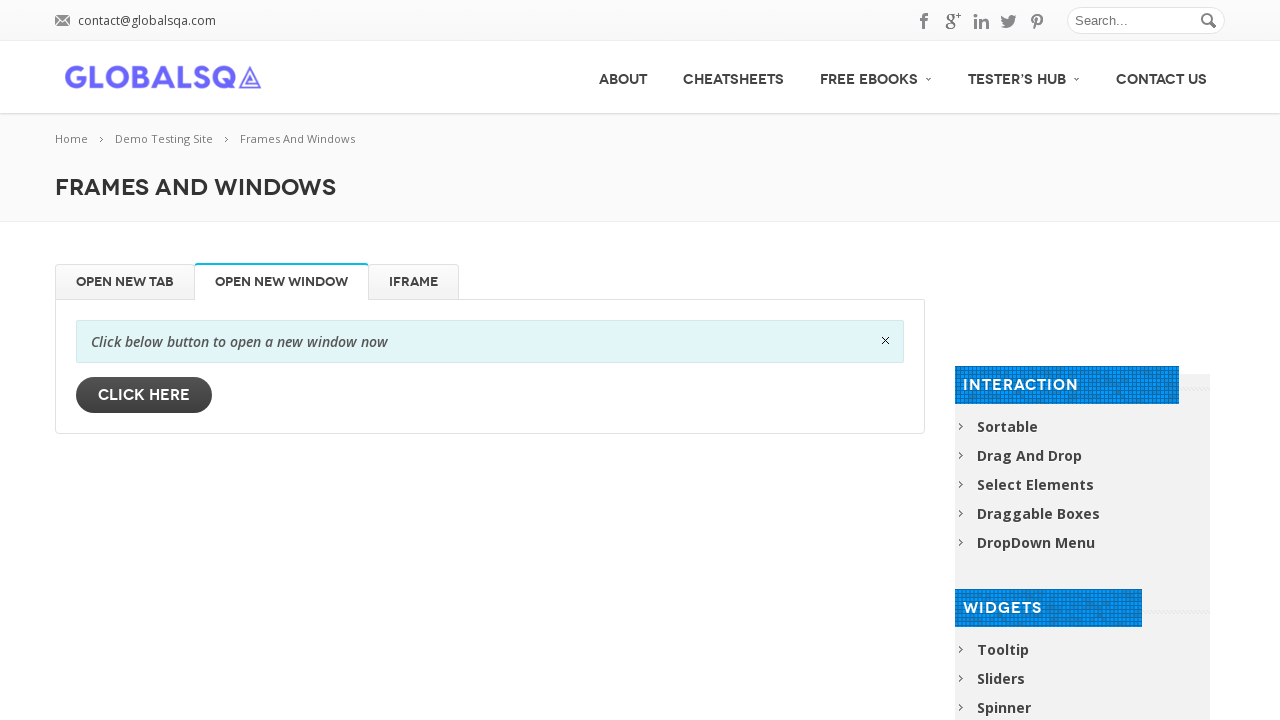

Waited for third window to load
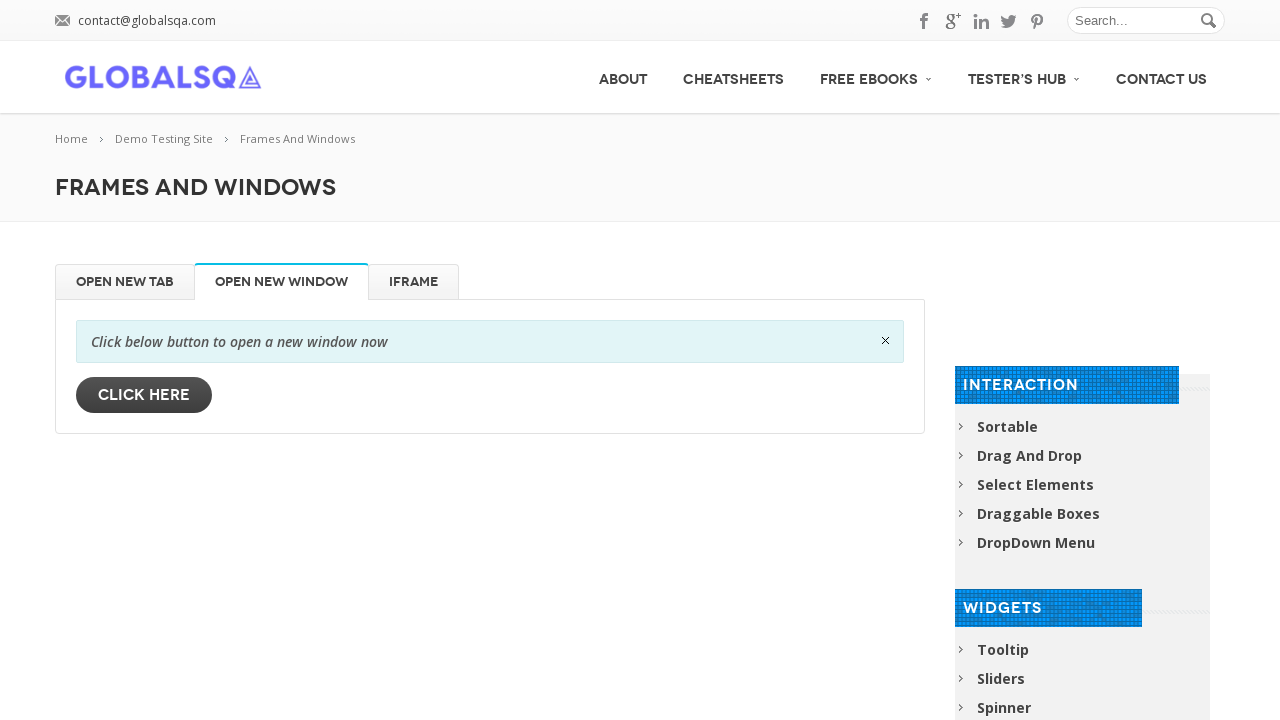

Switched to the second window
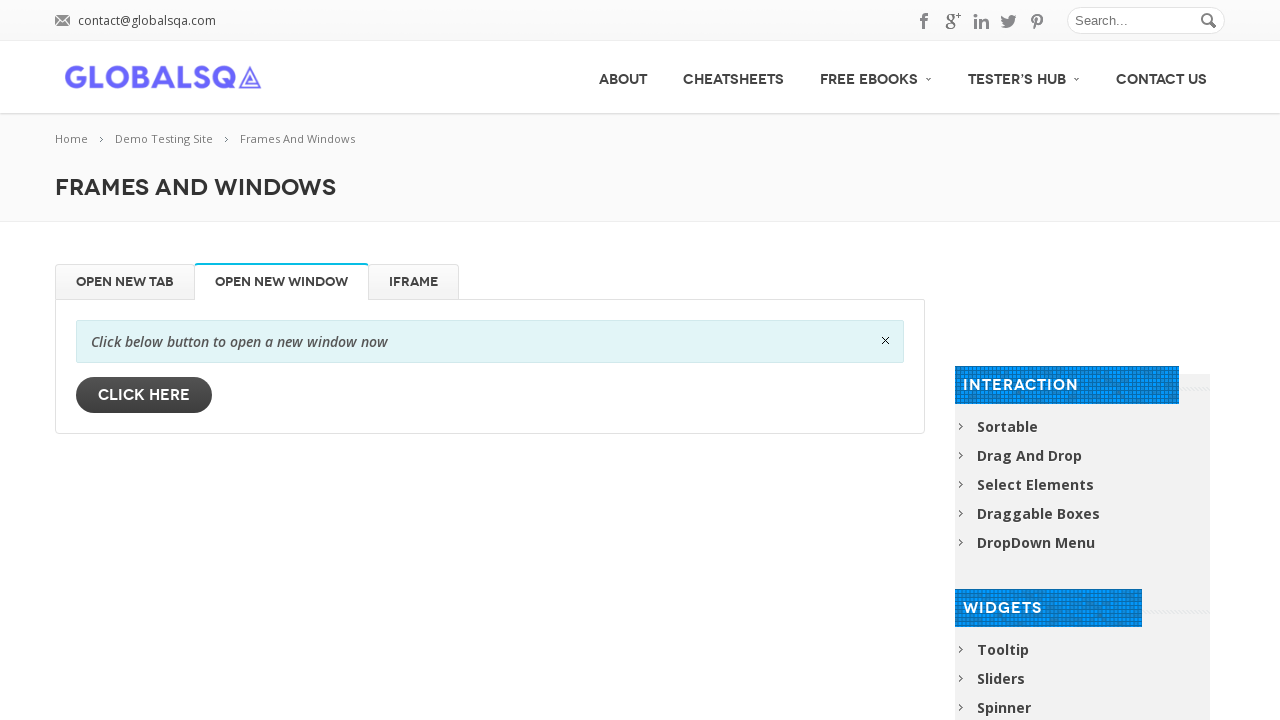

Waited for second window to load
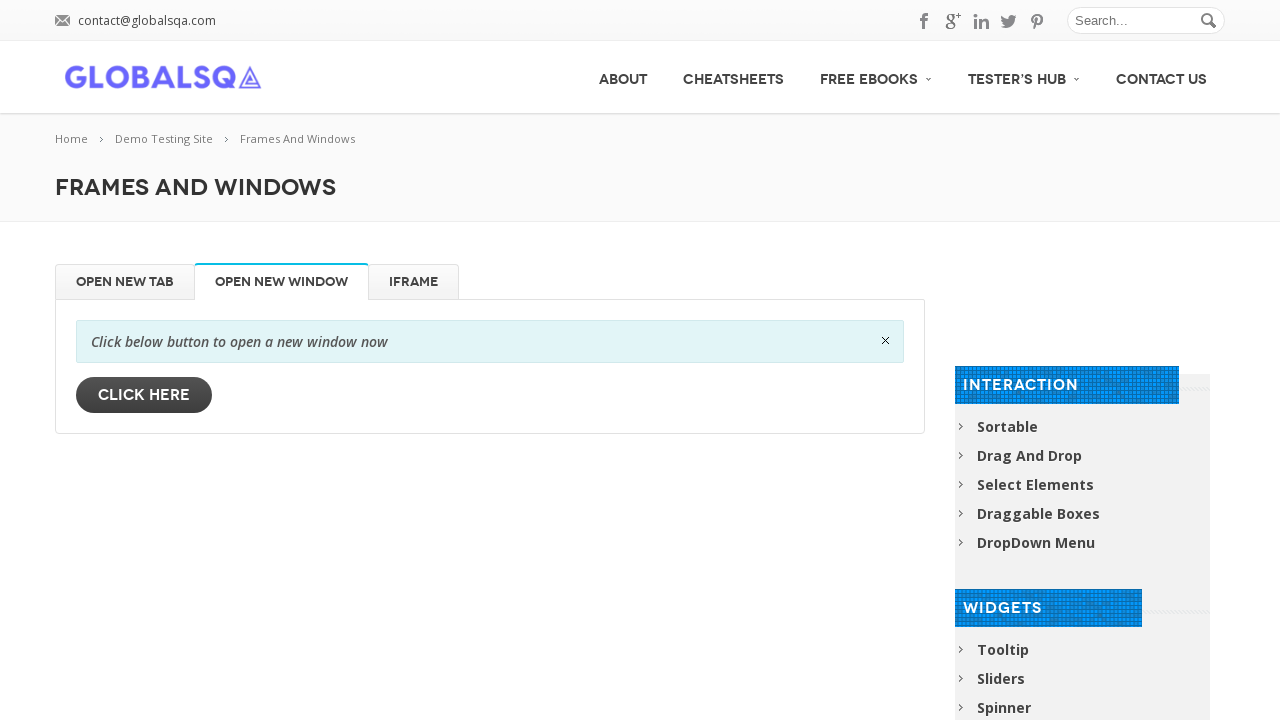

Clicked on iFrame tab in the second window at (414, 282) on xpath=//li[text()='iFrame']
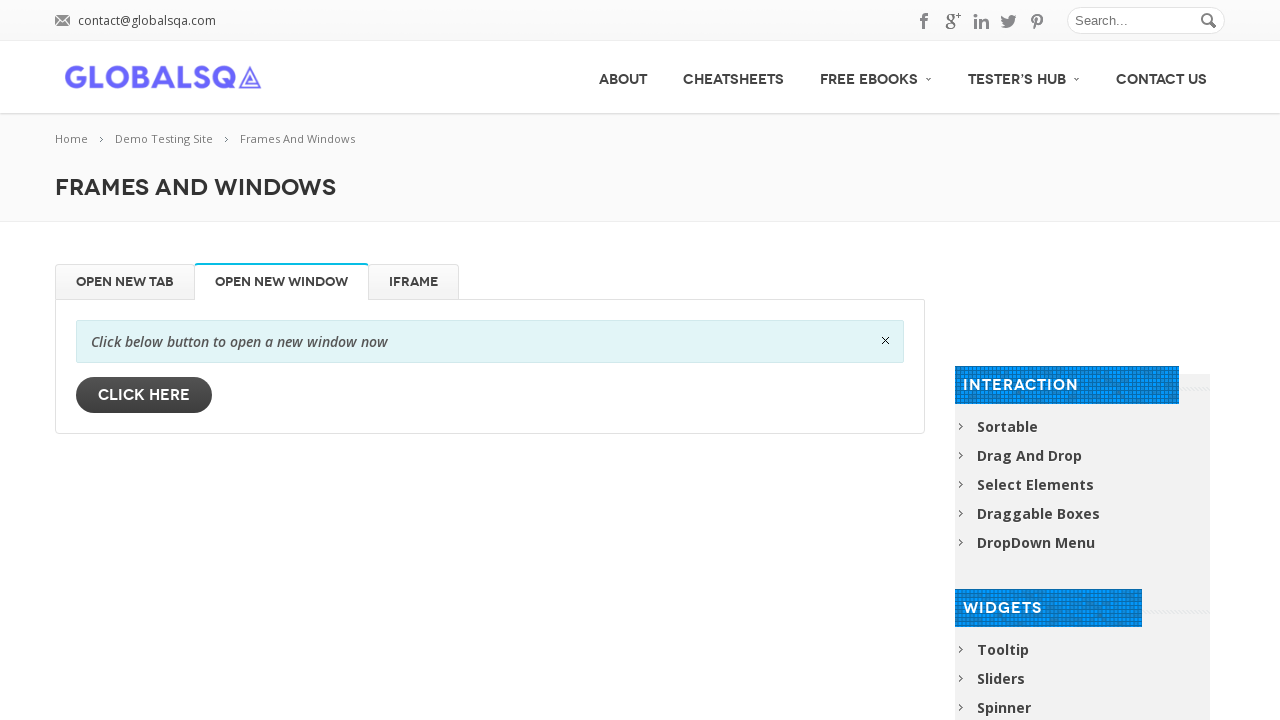

Waited for iFrame to load
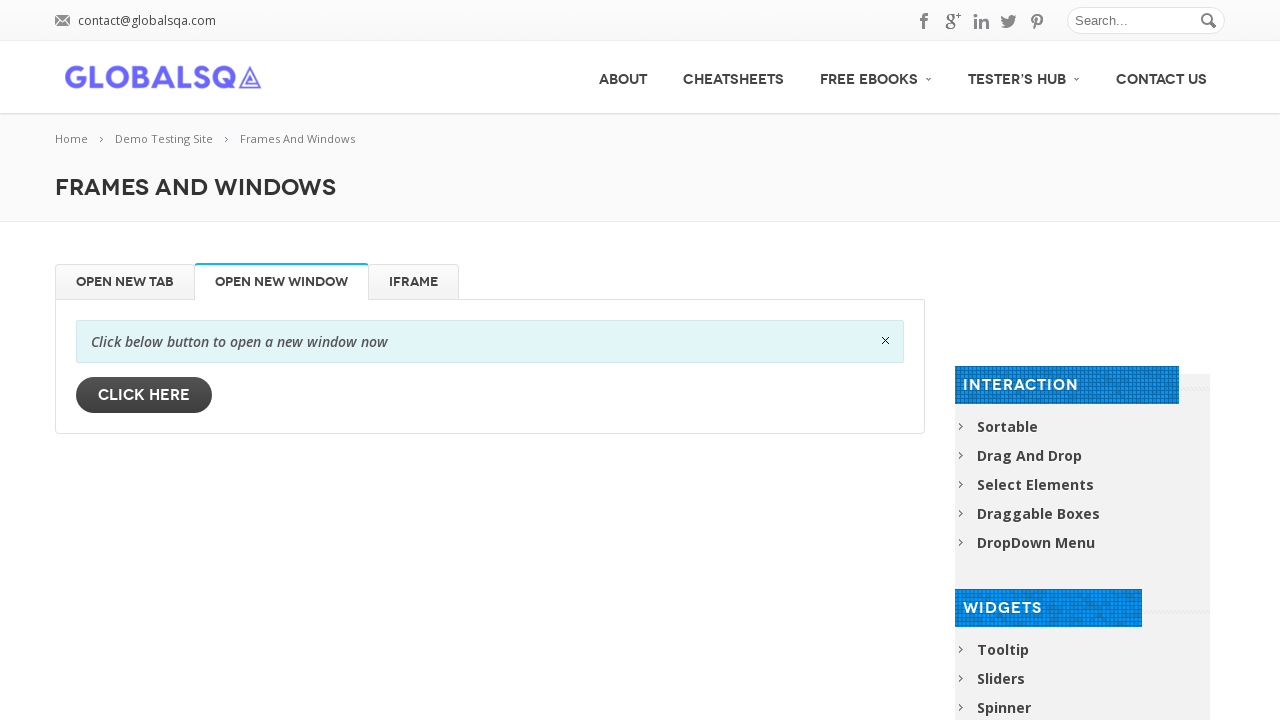

Switched back to the main window
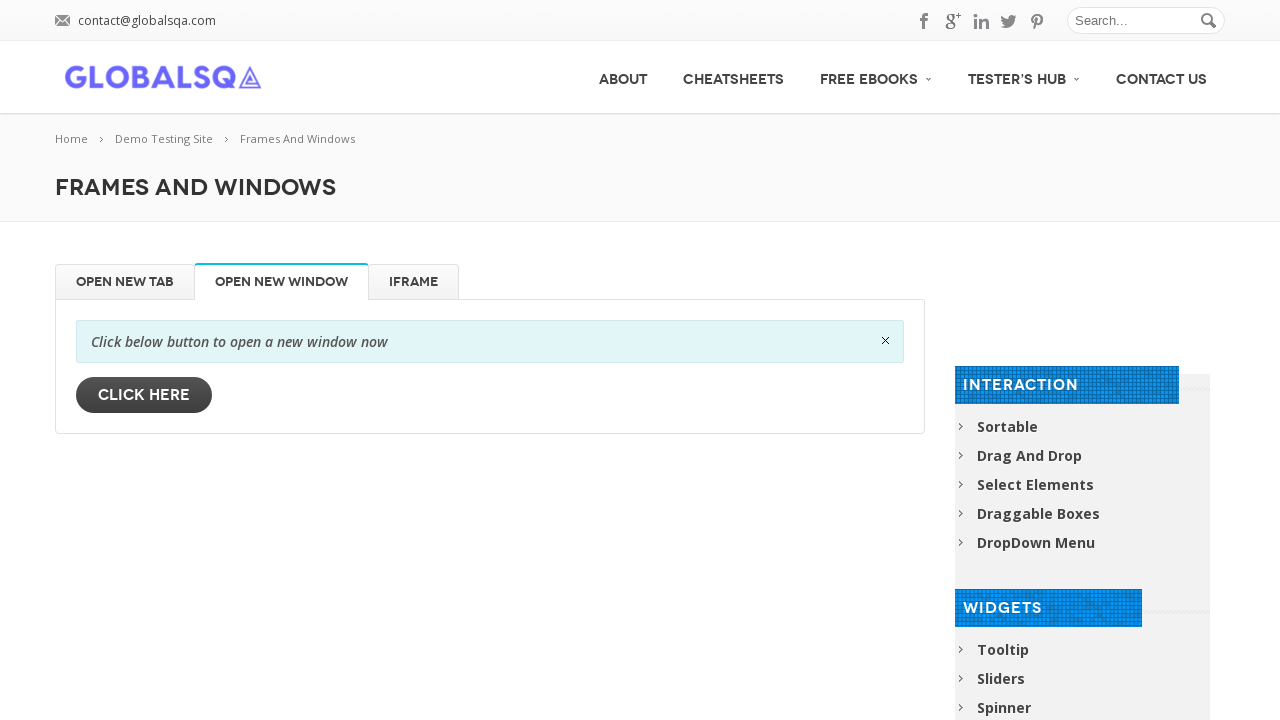

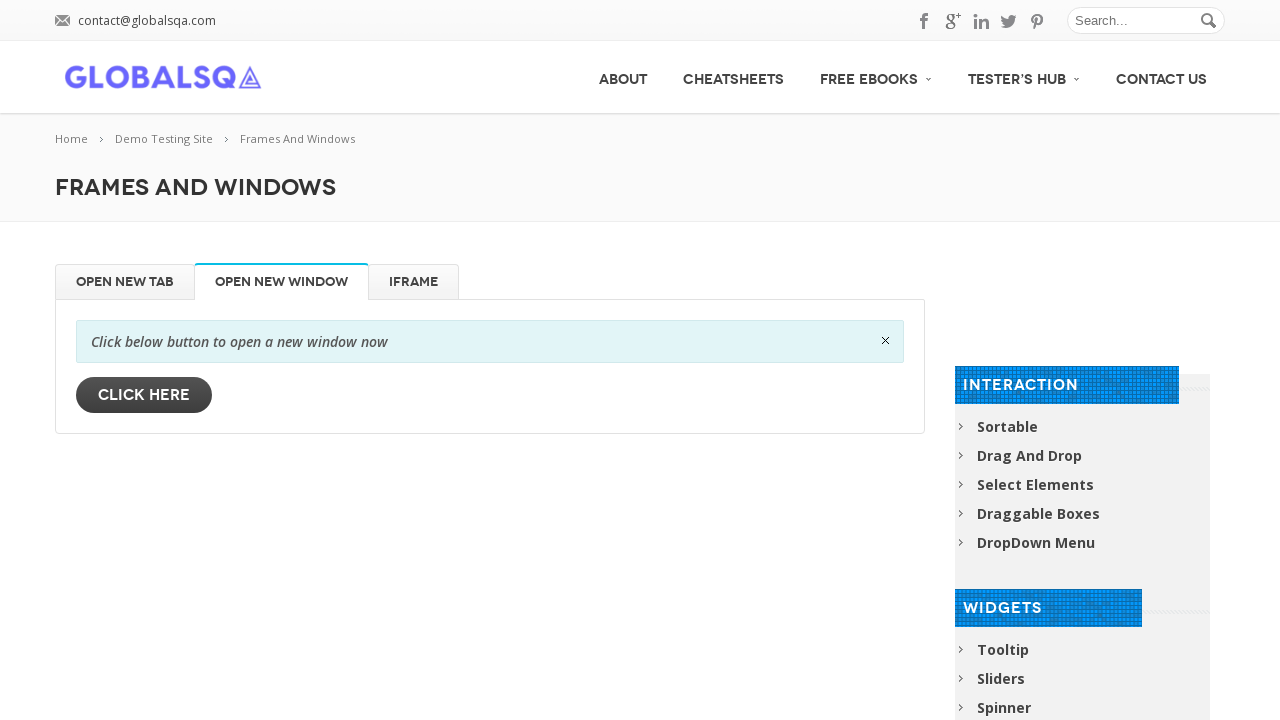